Tests scrolling functionality on a practice automation website by scrolling to bottom, back to top, and then scrolling to a specific element (mouse hover button).

Starting URL: https://rahulshettyacademy.com/AutomationPractice/

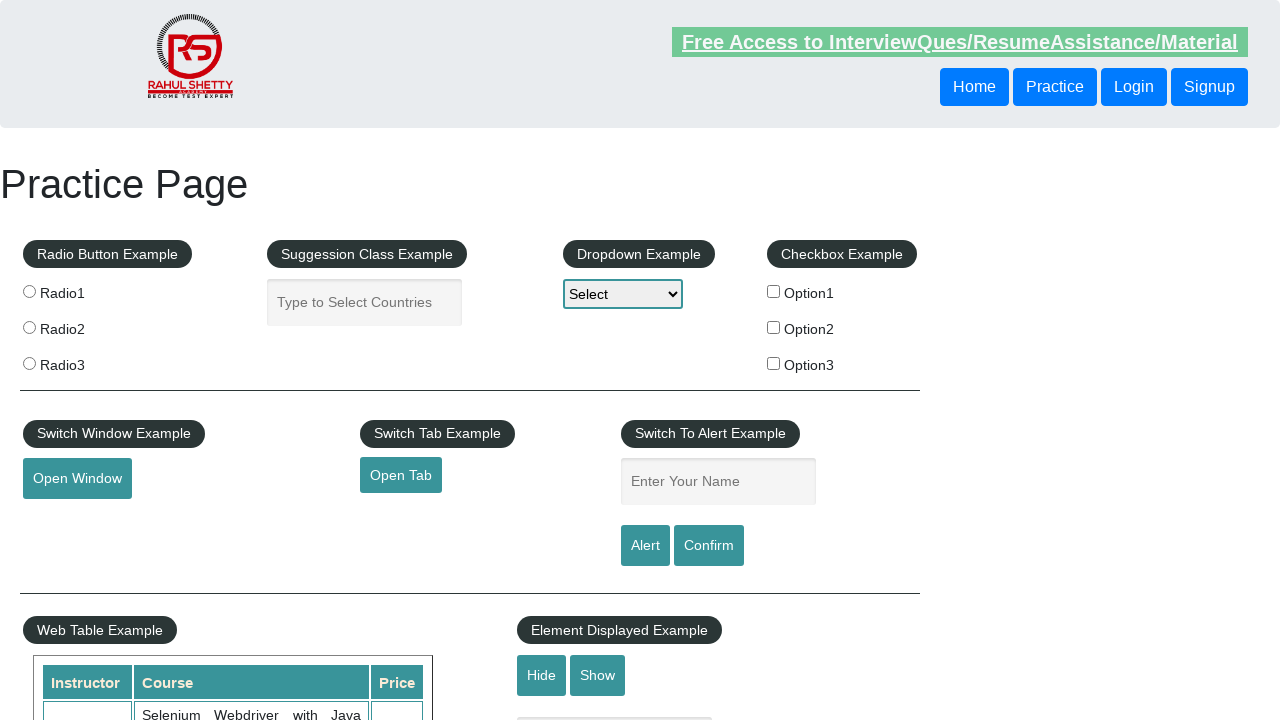

Scrolled to bottom of page
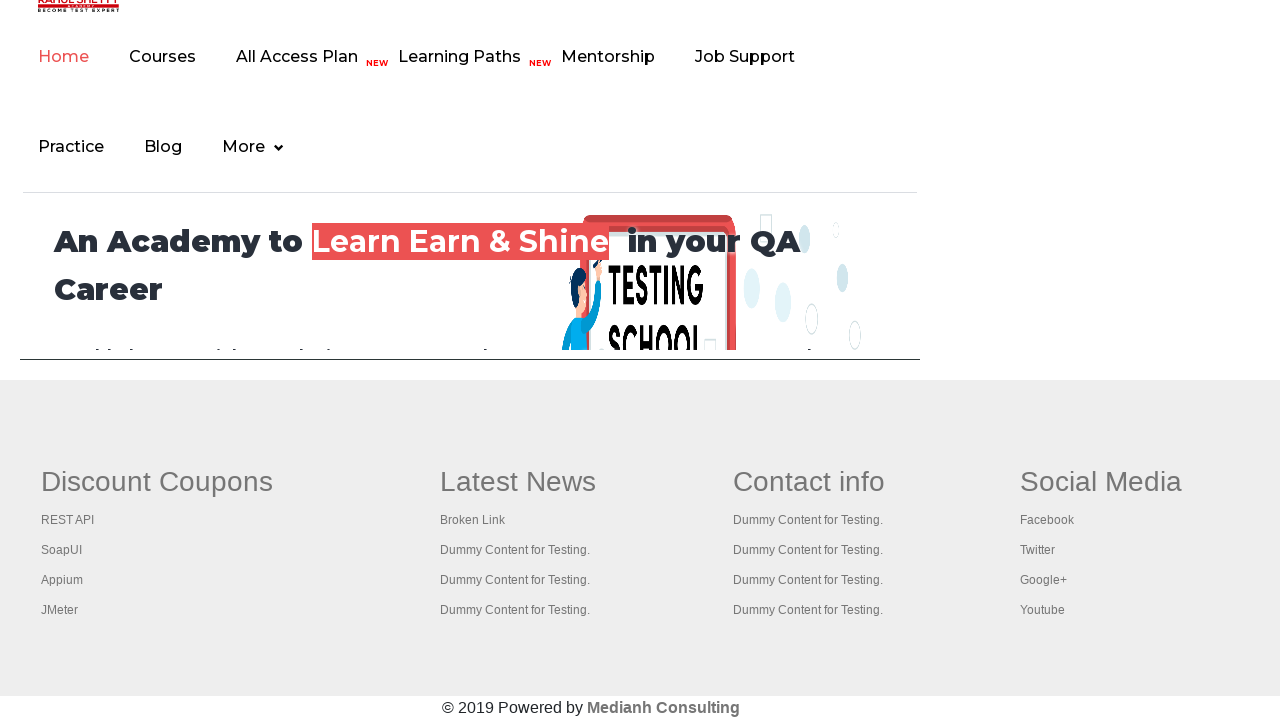

Waited for scroll animation to complete
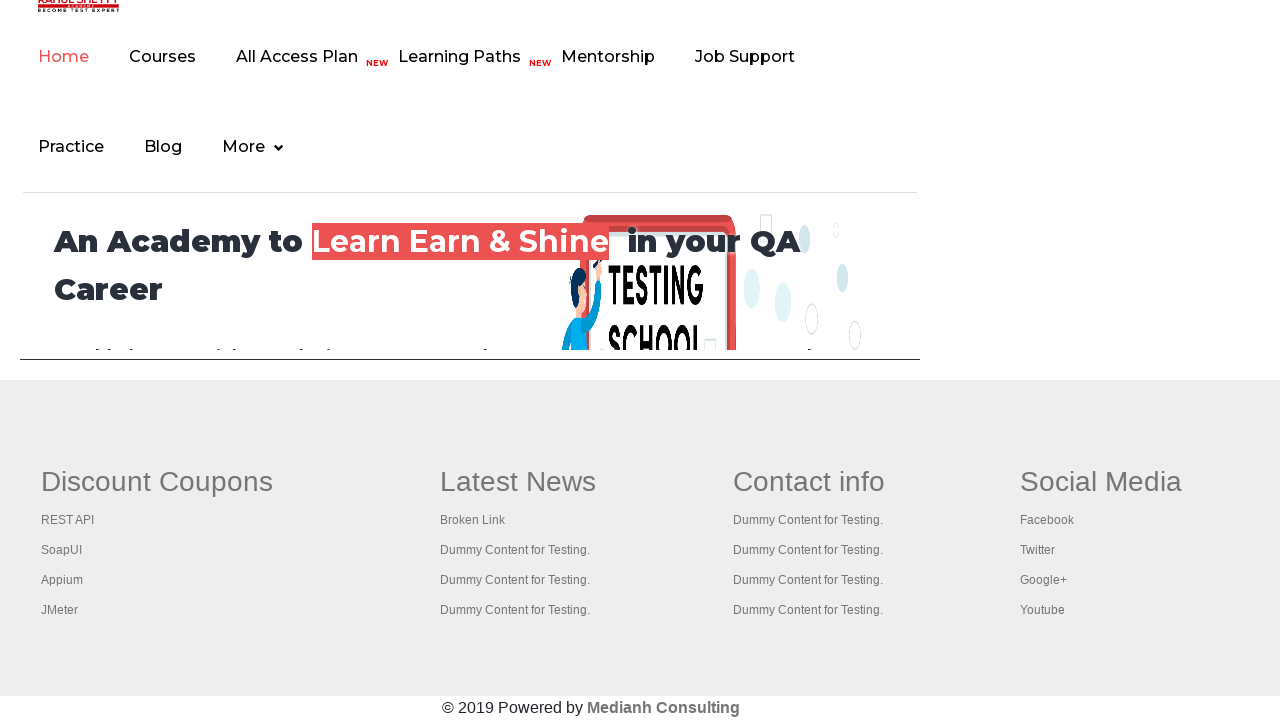

Scrolled back to top of page
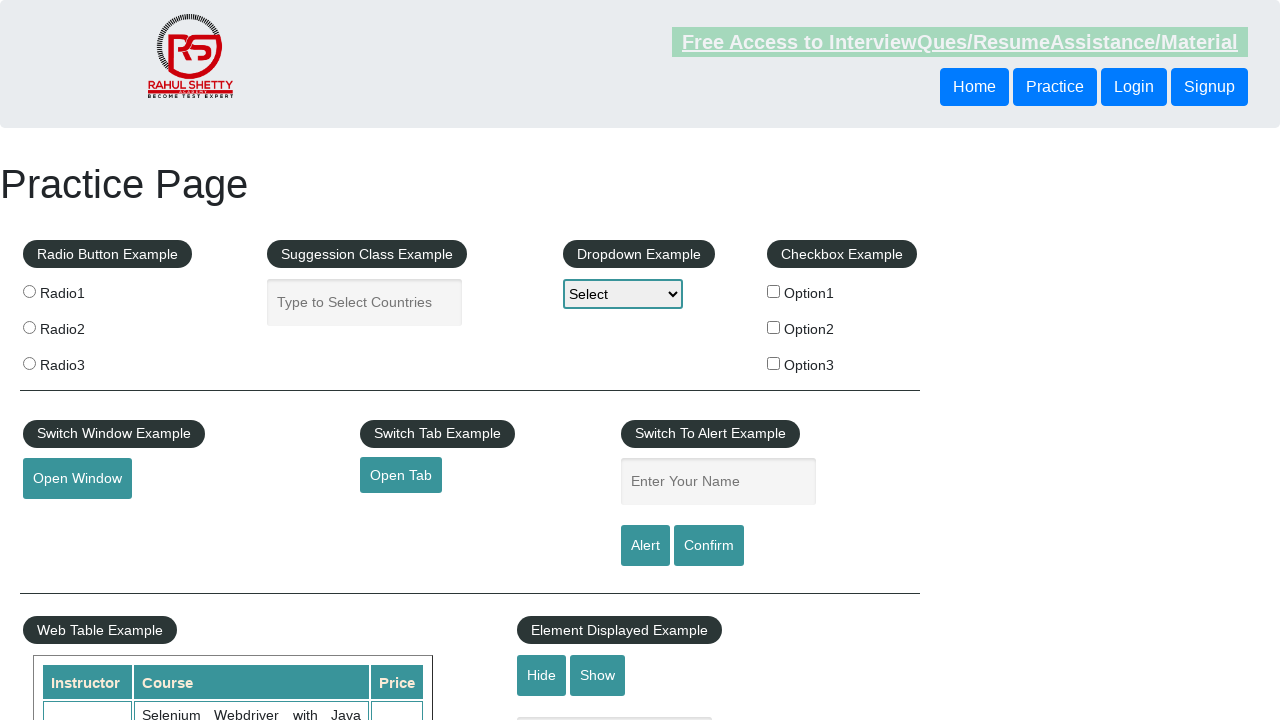

Waited for scroll animation to complete
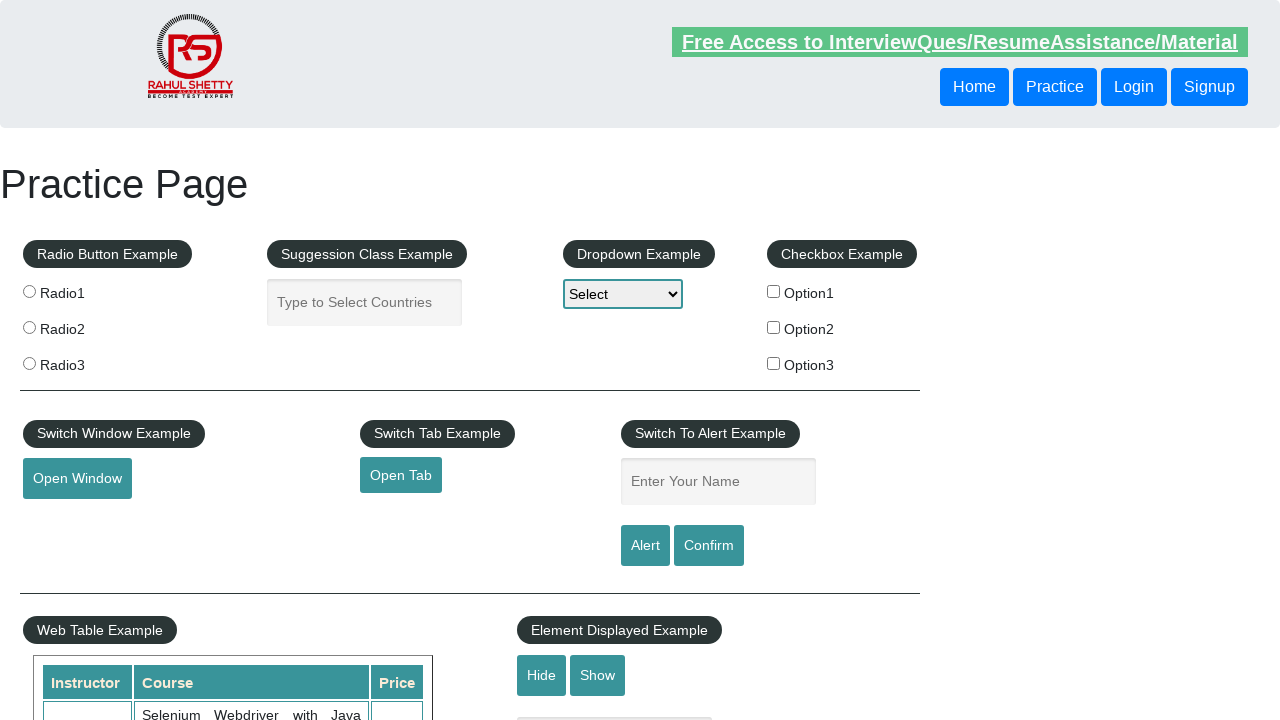

Located mouse hover button element
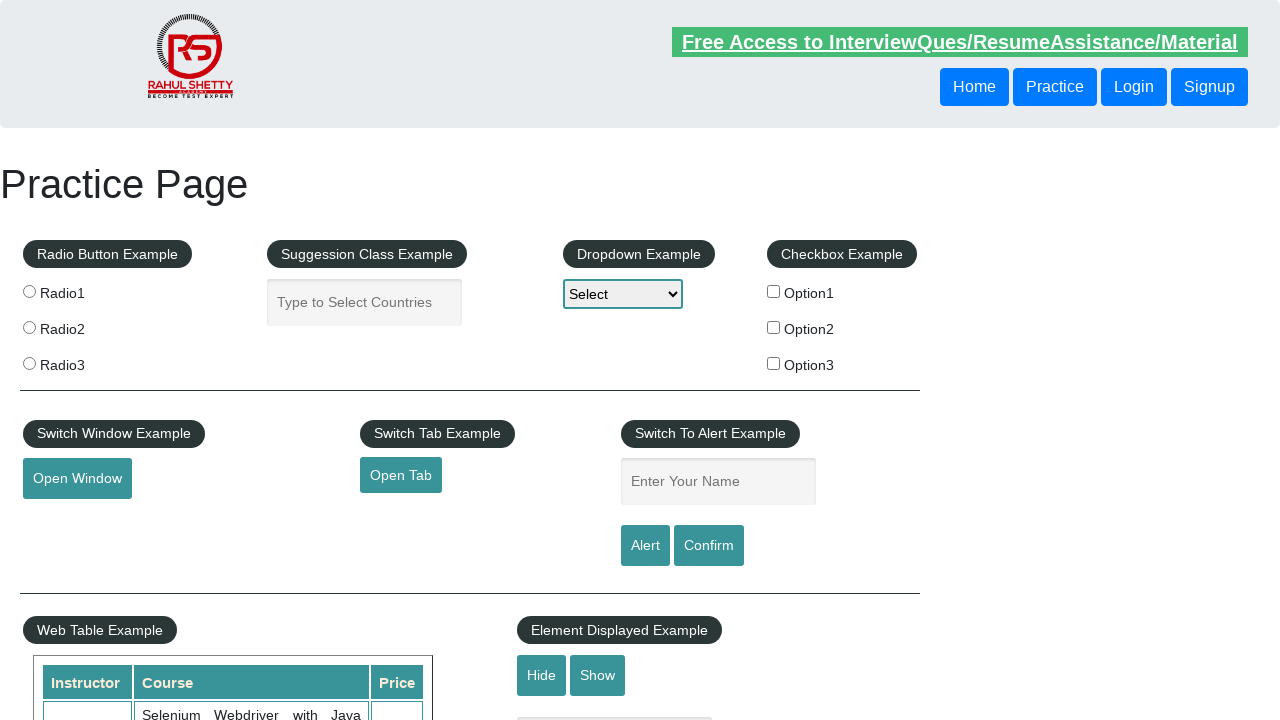

Scrolled to mouse hover button element
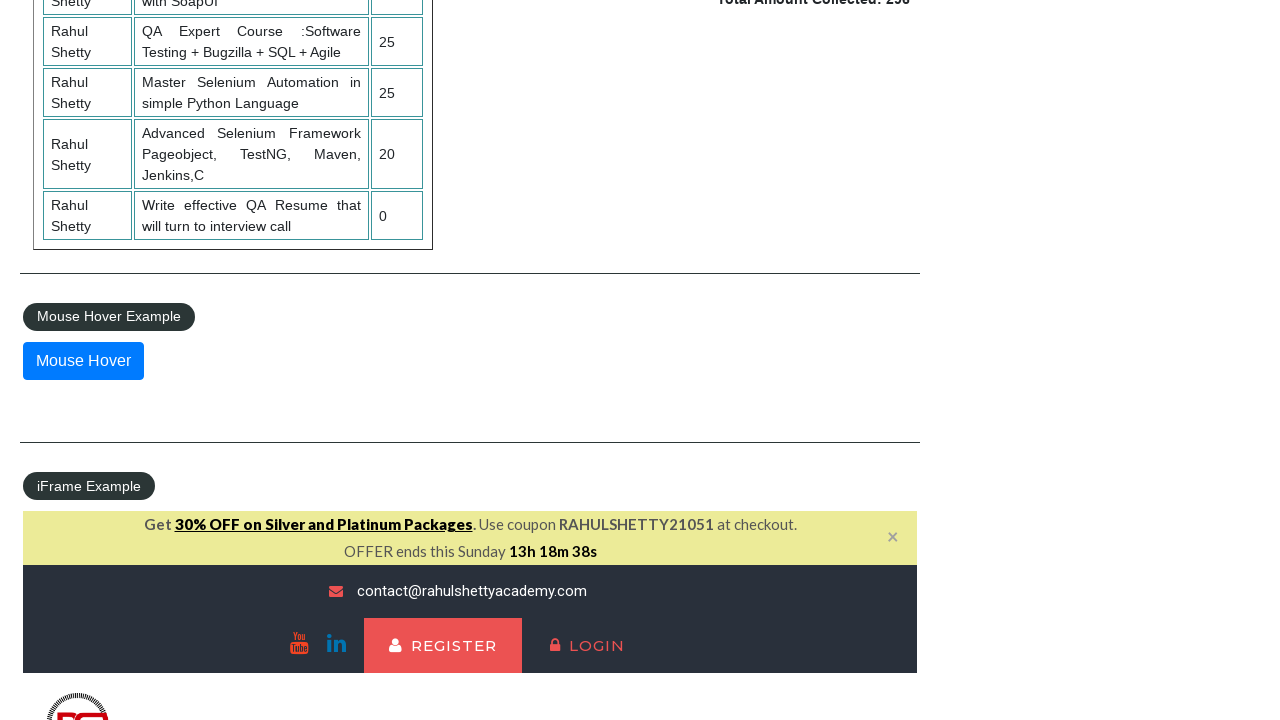

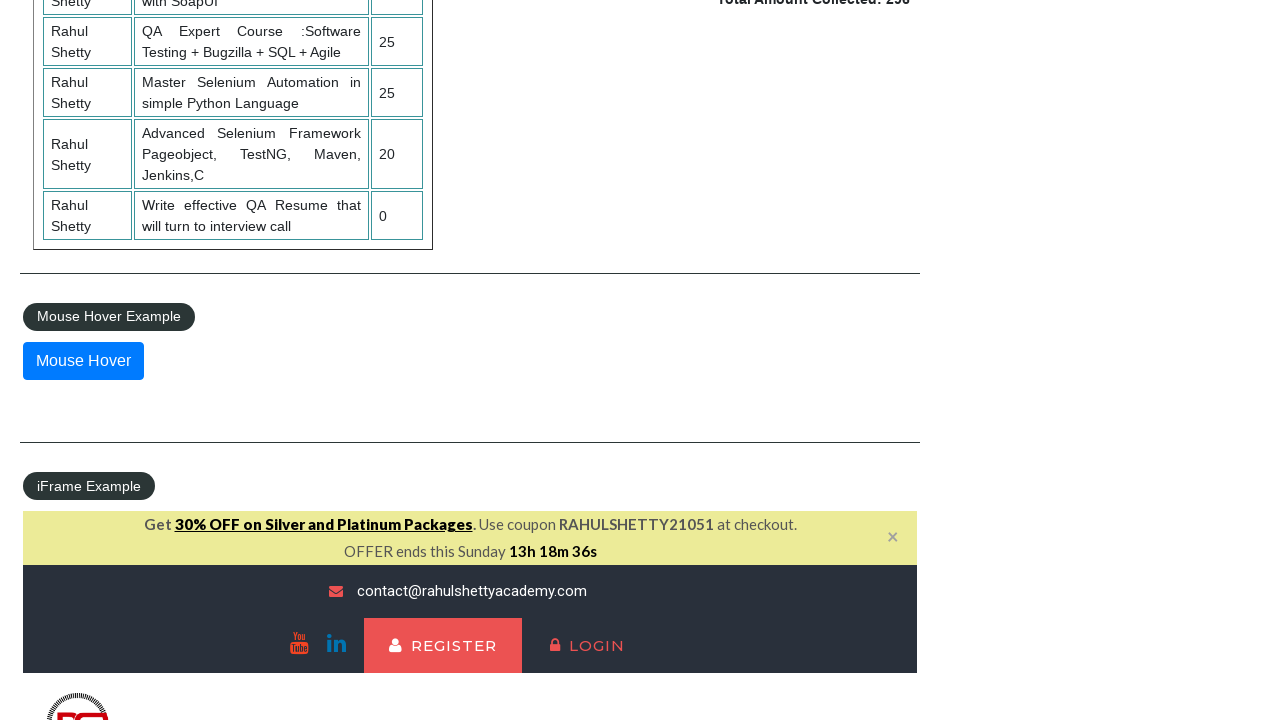